Tests JavaScript alert handling by triggering and interacting with alert, confirm, and prompt dialogs

Starting URL: https://www.shivaconceptsolution.com/backupmain/test3.html

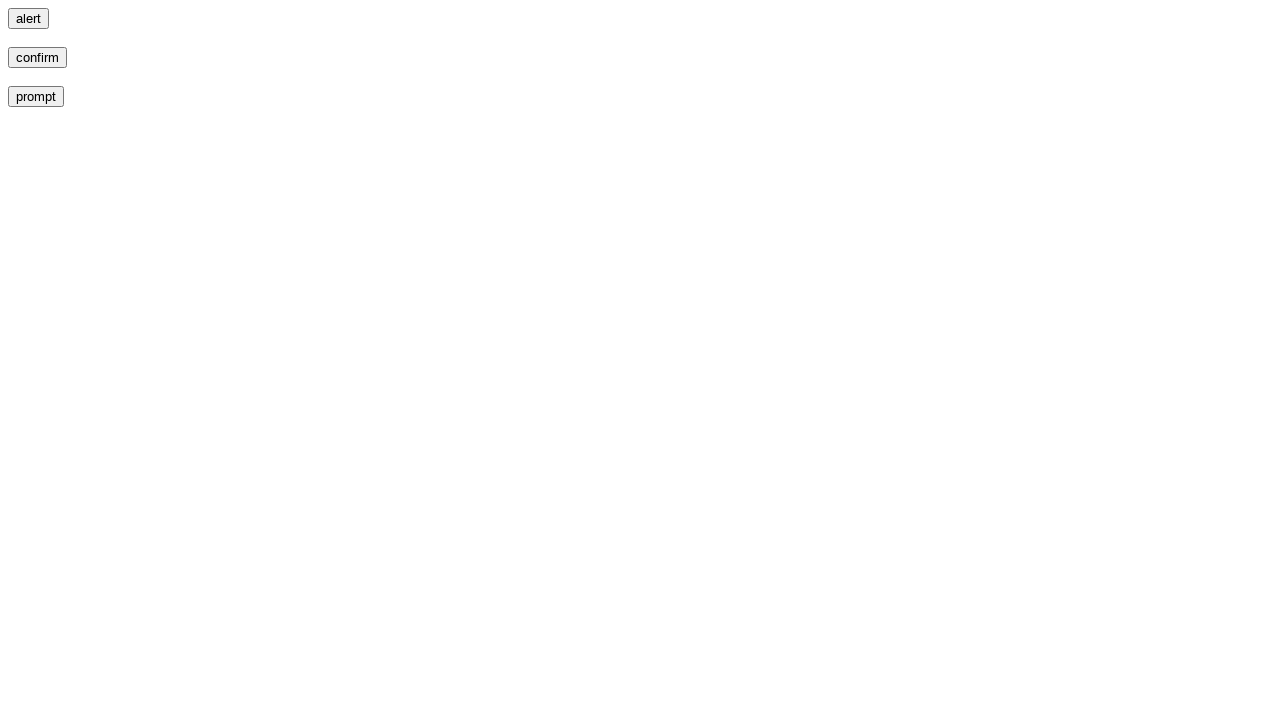

Set up dialog handler to accept alerts
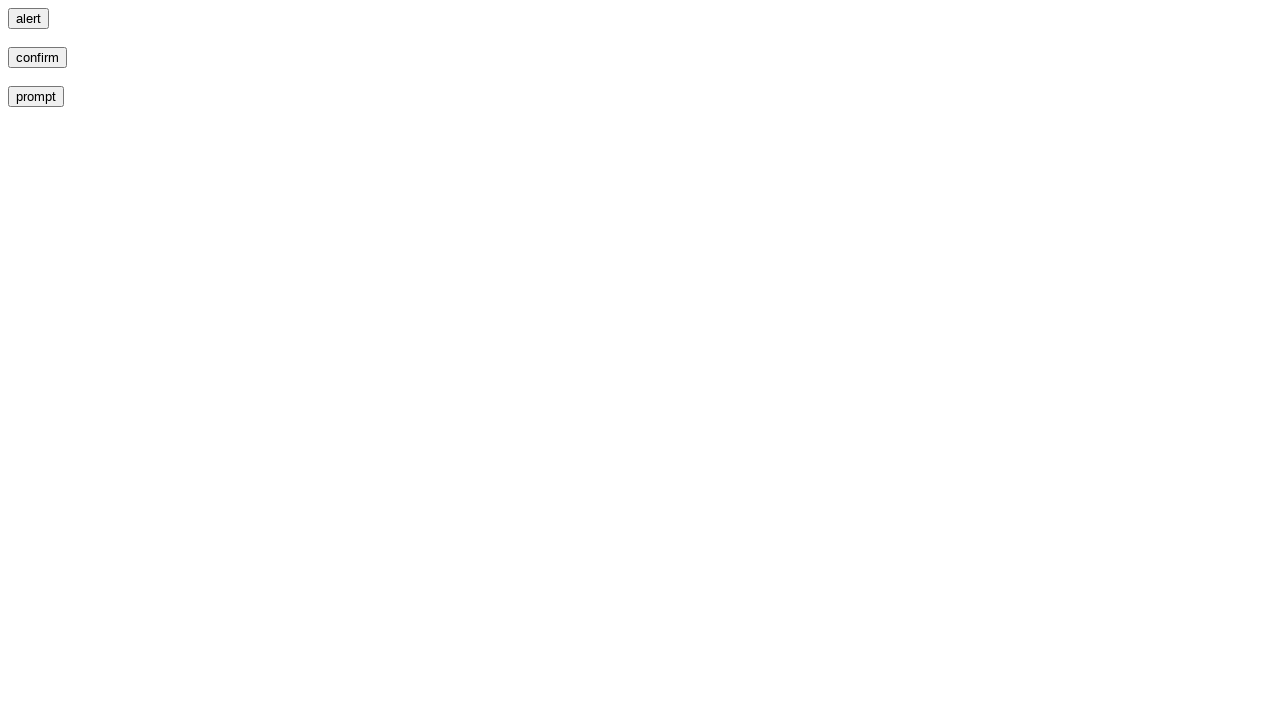

Clicked alert button to trigger alert dialog at (28, 18) on input[value='alert']
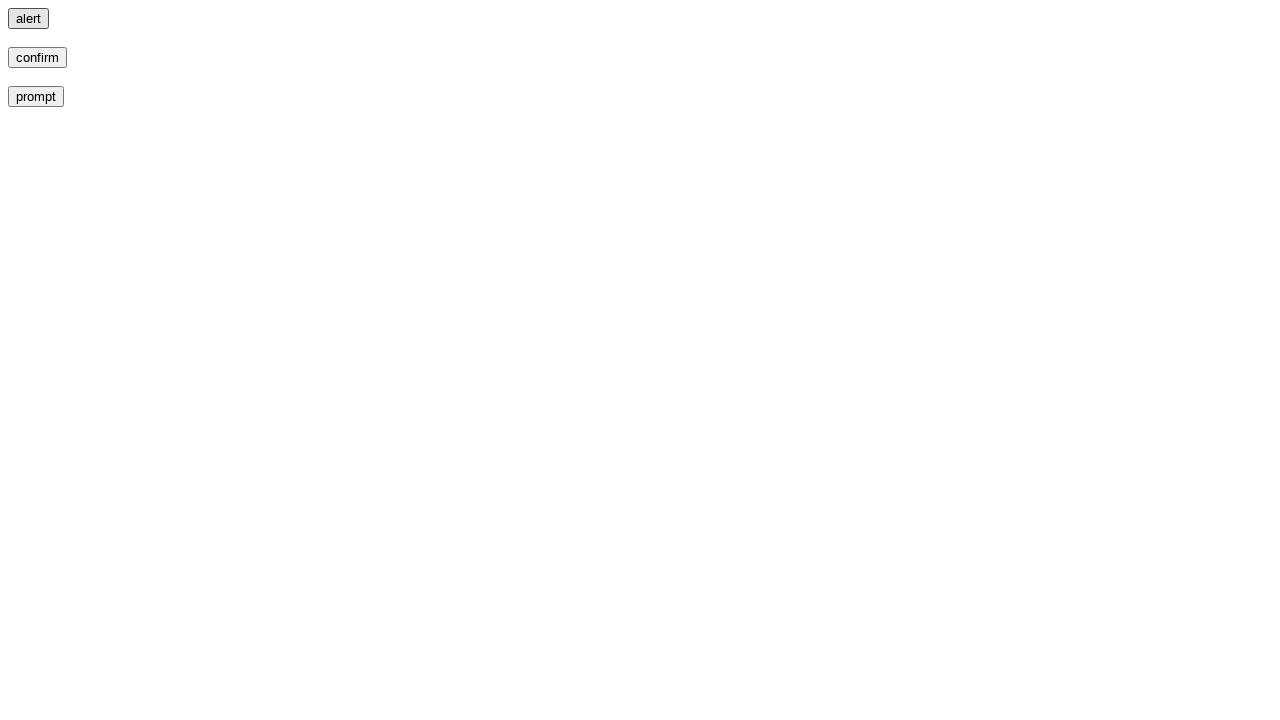

Clicked confirm button to trigger confirm dialog at (38, 58) on input[value='confirm']
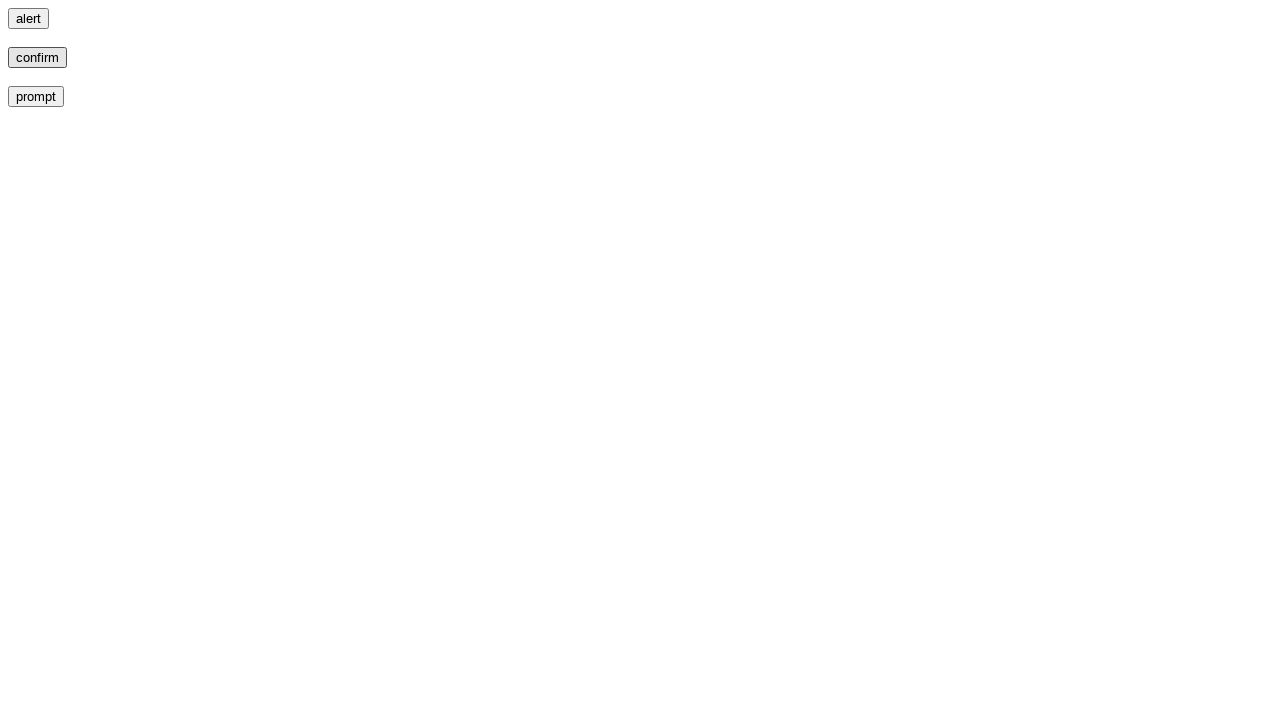

Set up dialog handler to accept prompts with text response
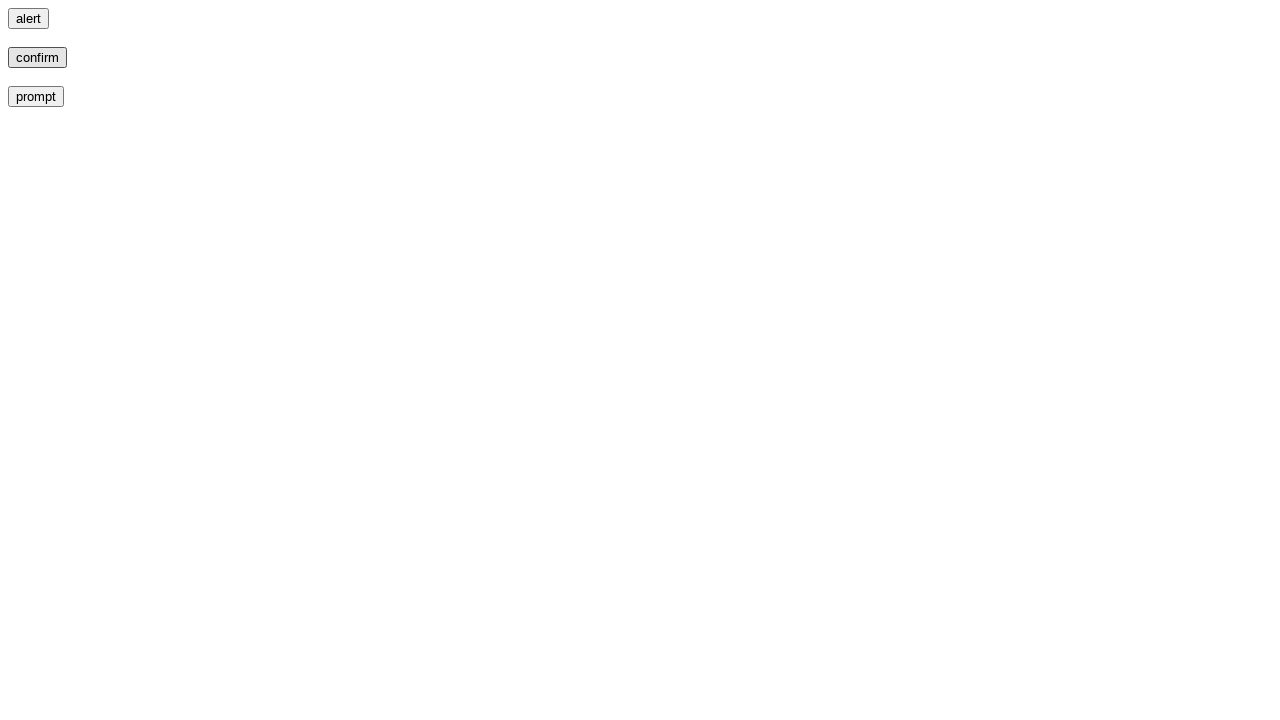

Clicked prompt button to trigger prompt dialog at (36, 96) on input[value='prompt']
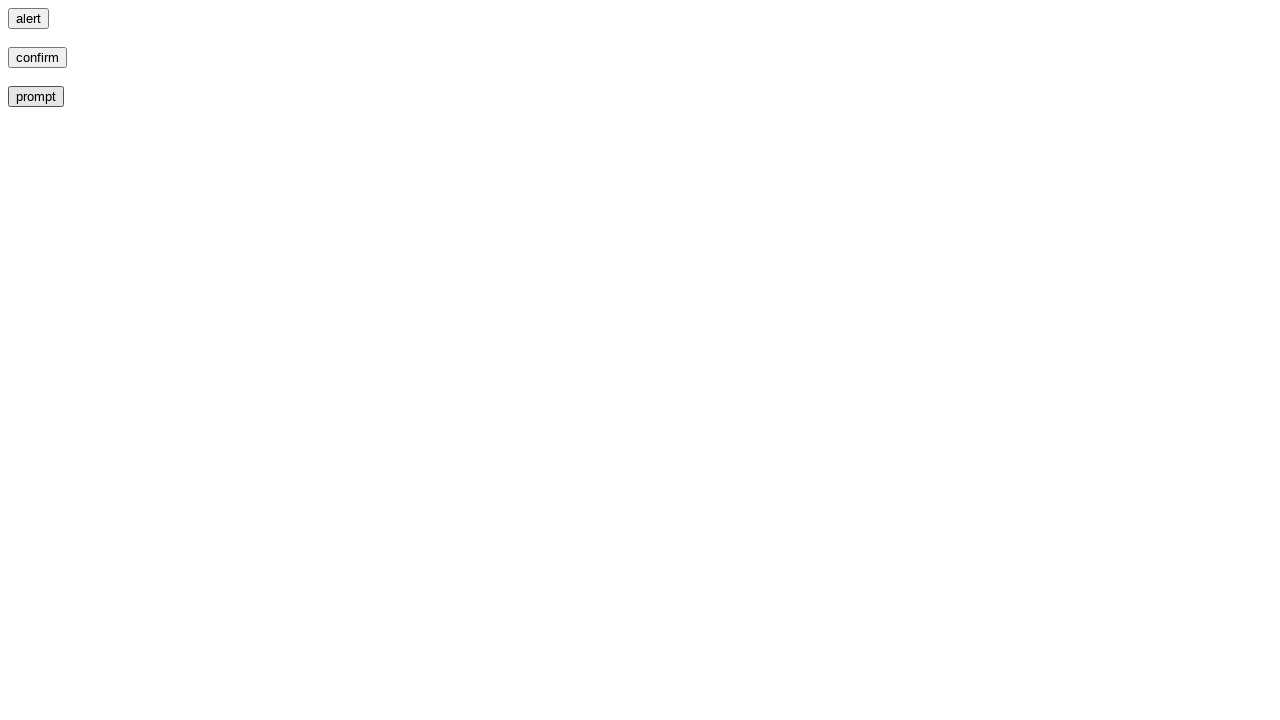

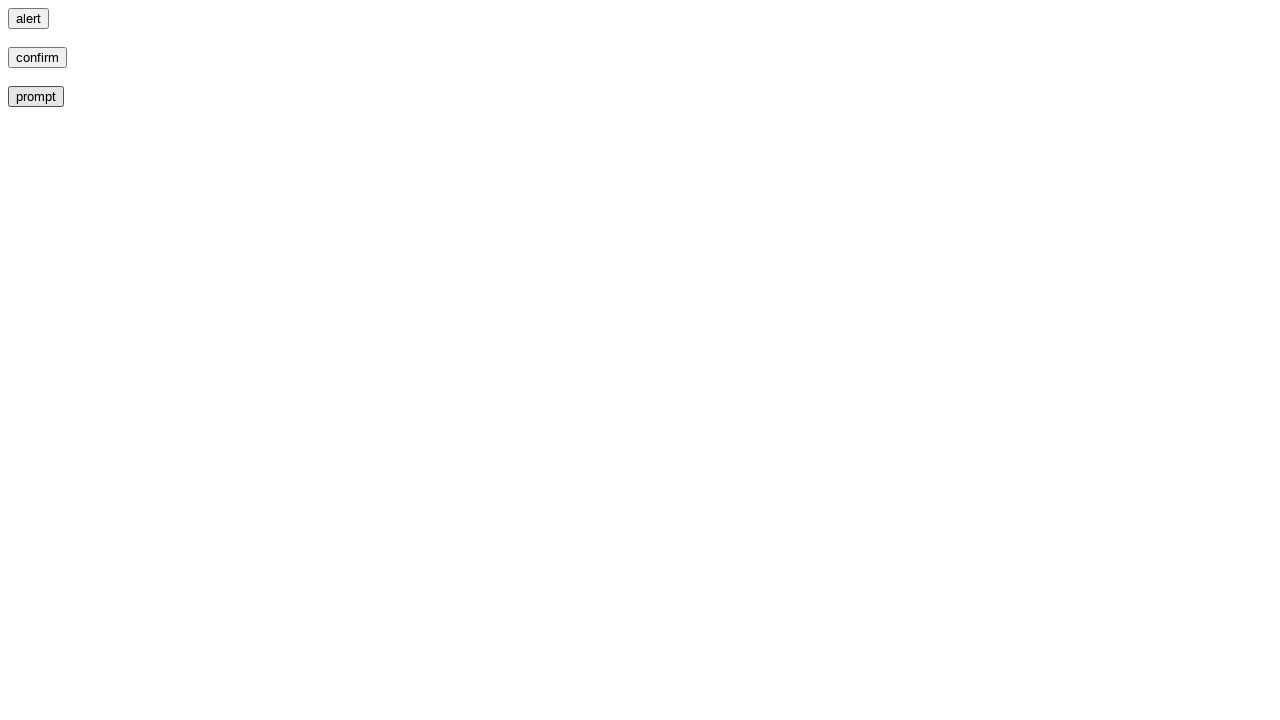